Navigates to Rediff homepage, switches to an iframe containing financial data, and retrieves the NSE index value

Starting URL: https://www.rediff.com/

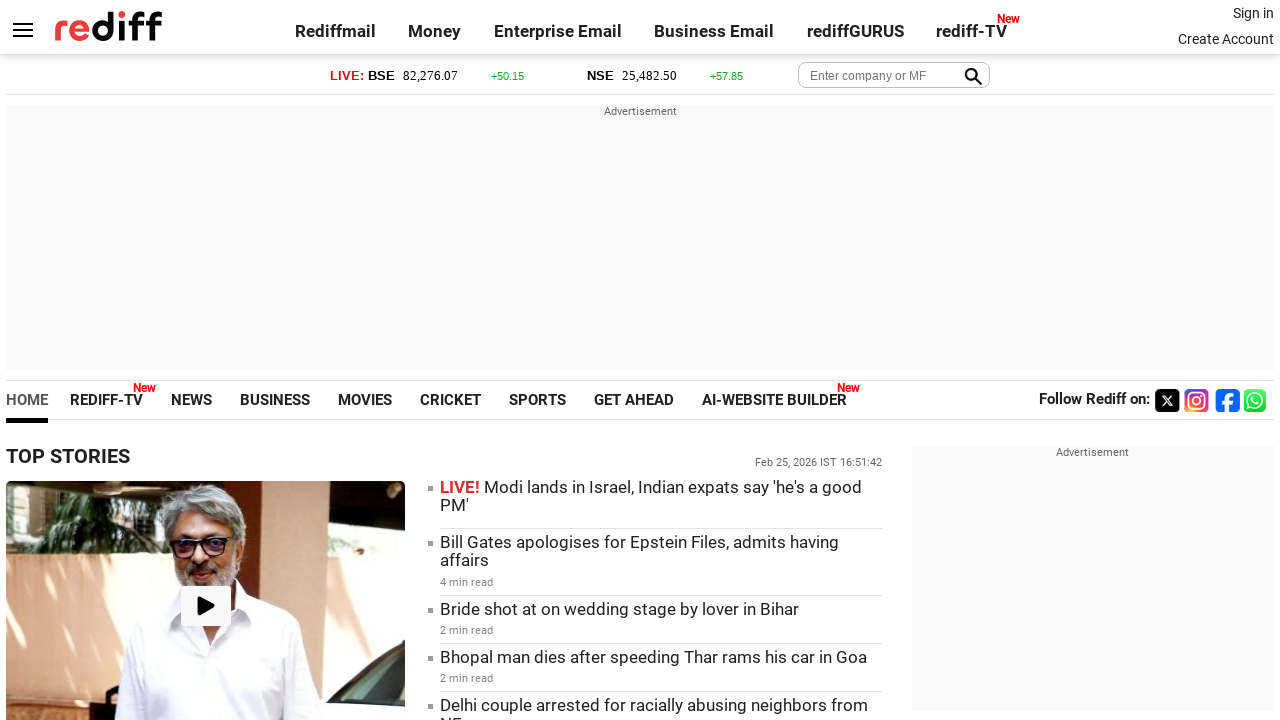

Navigated to Rediff homepage
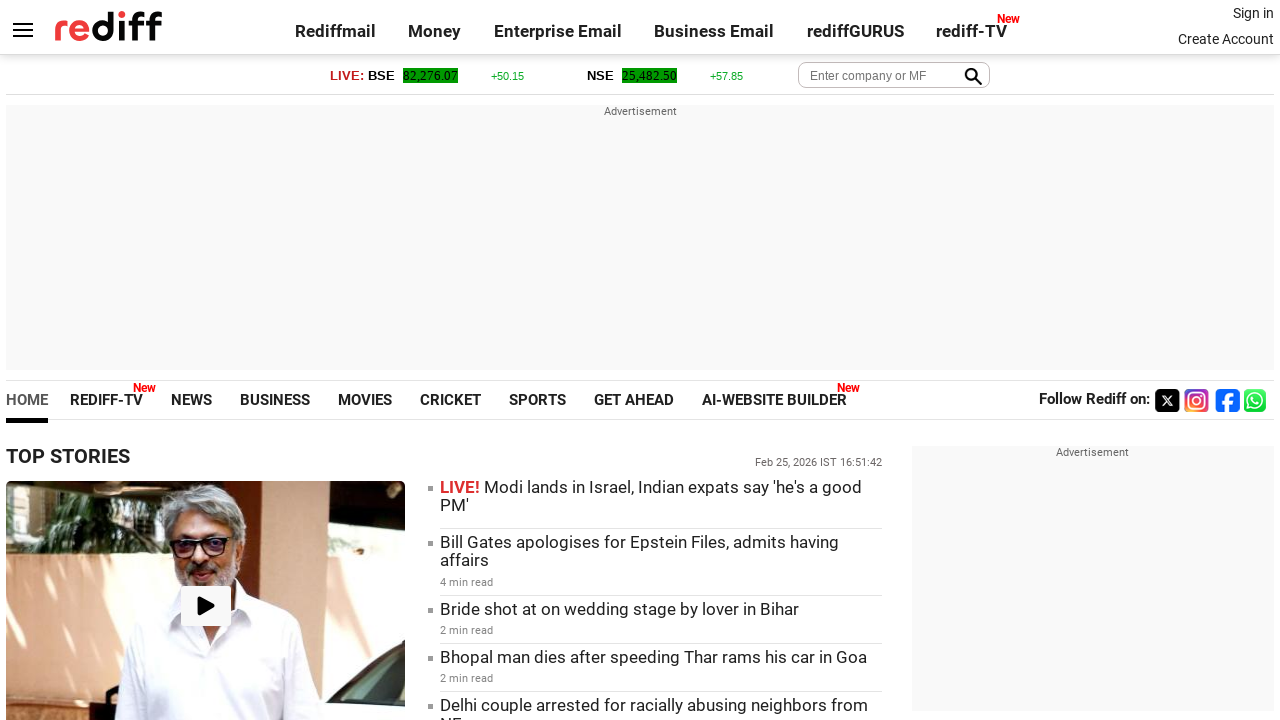

Switched to moneyiframe containing financial data
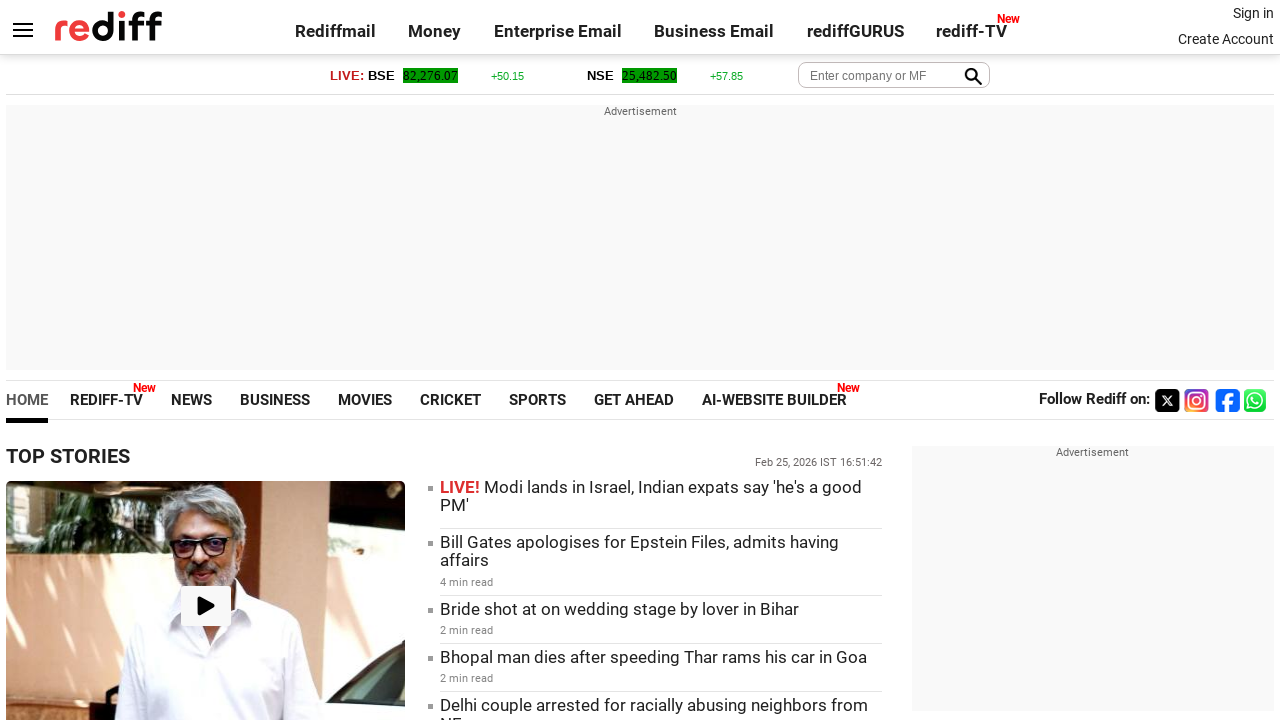

Located NSE index element within iframe
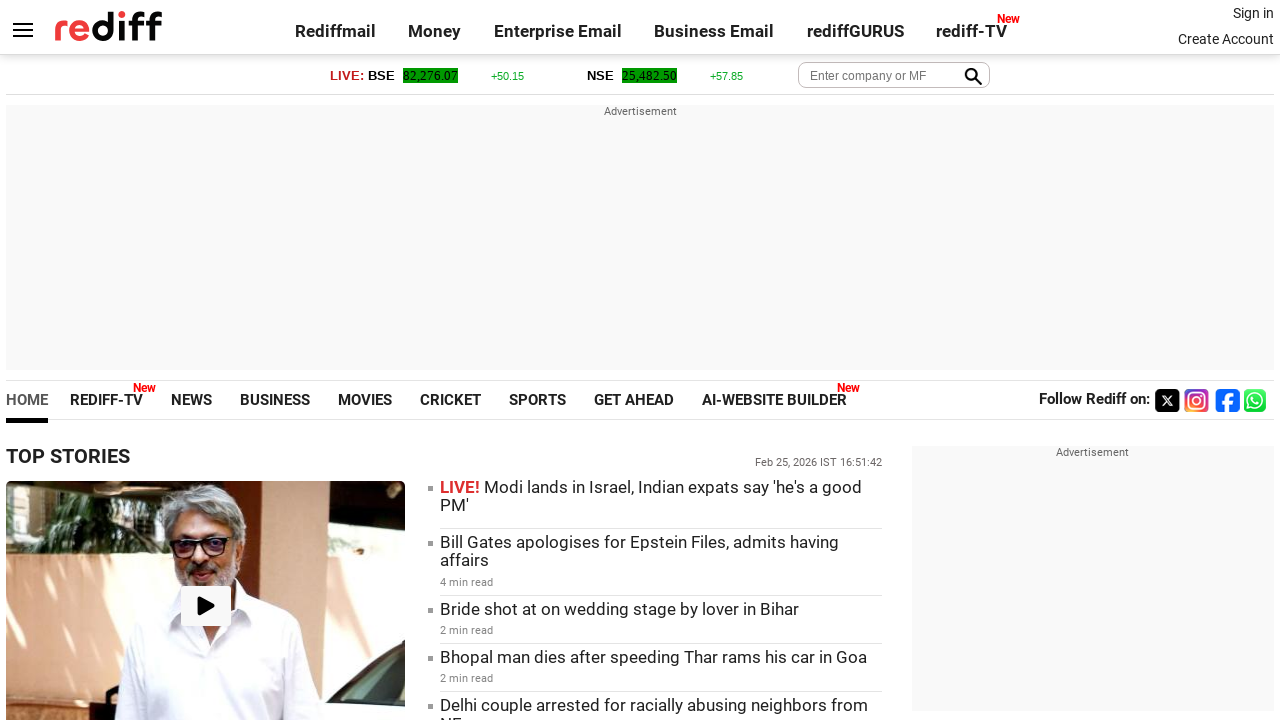

Retrieved NSE index value: 25,482.50
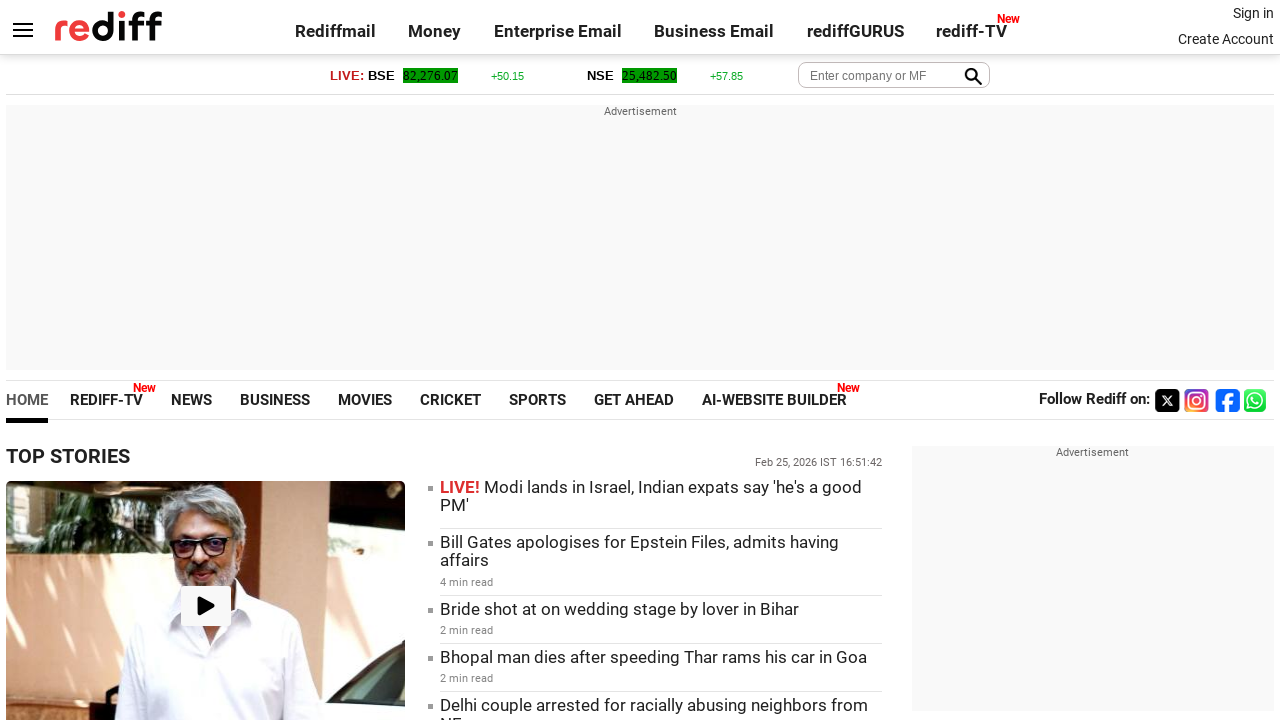

Printed NSE Index value to console: 25,482.50
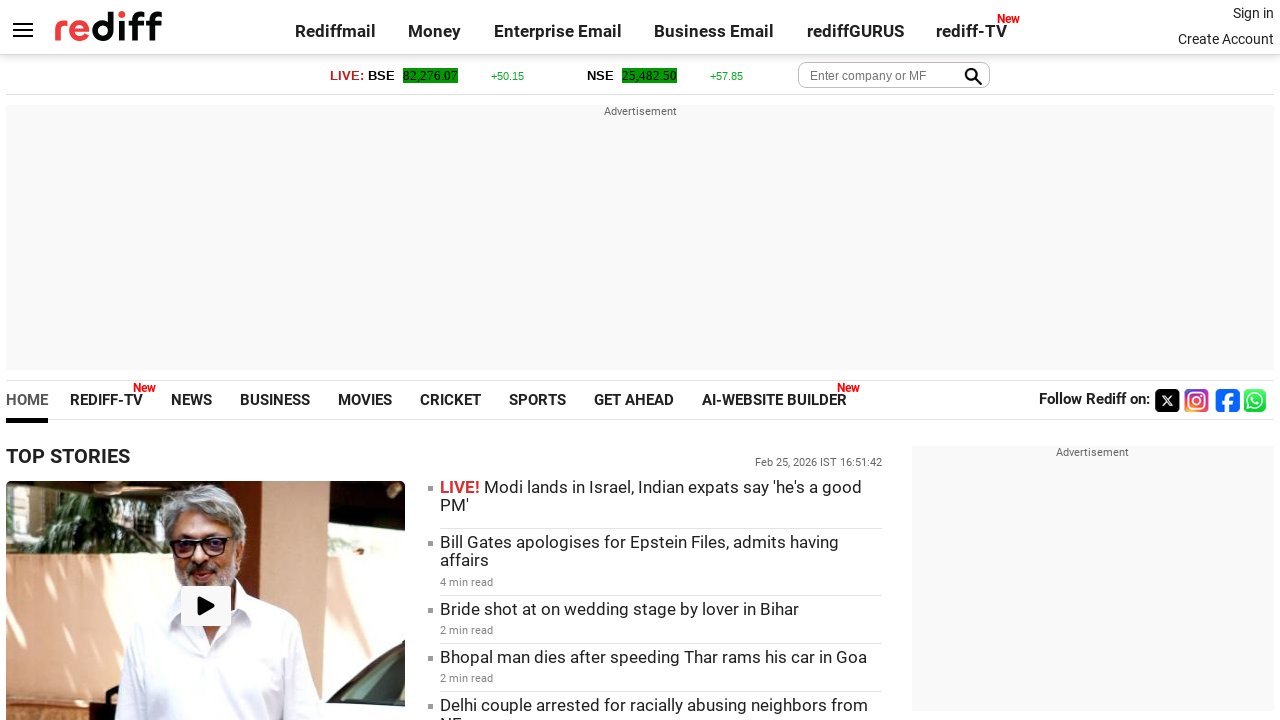

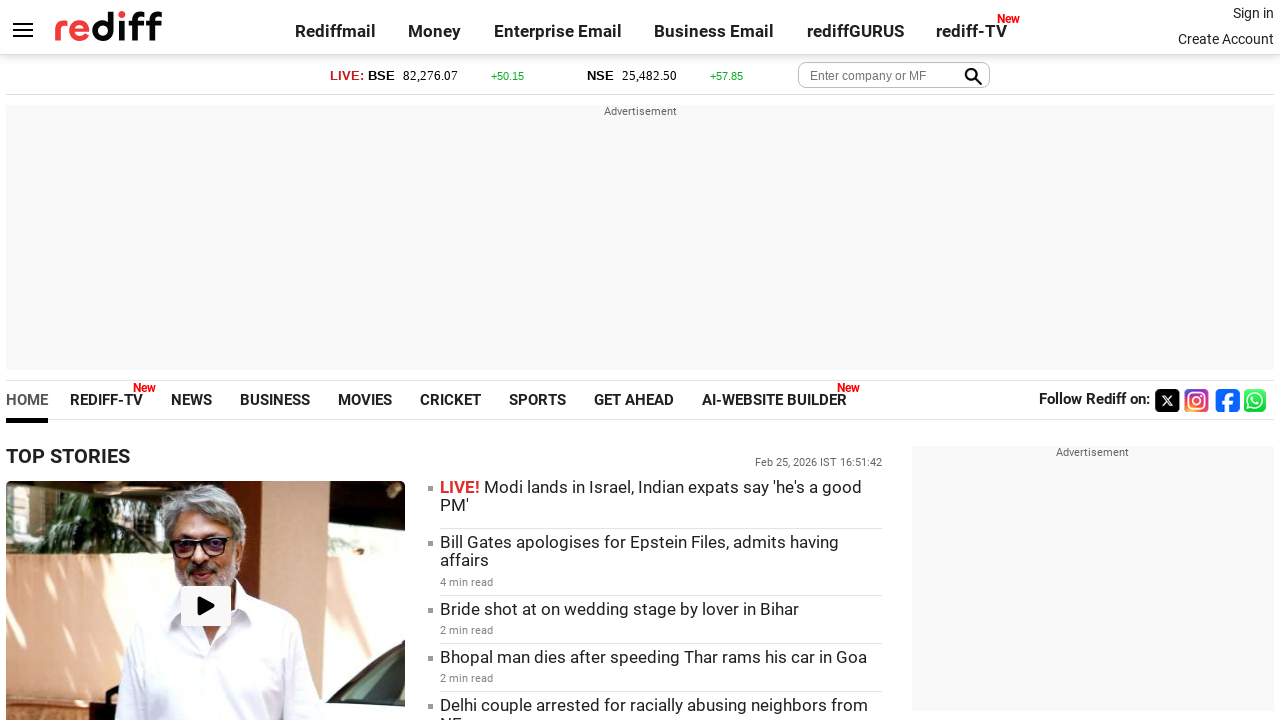